Tests that other controls are hidden when editing a todo item

Starting URL: https://demo.playwright.dev/todomvc

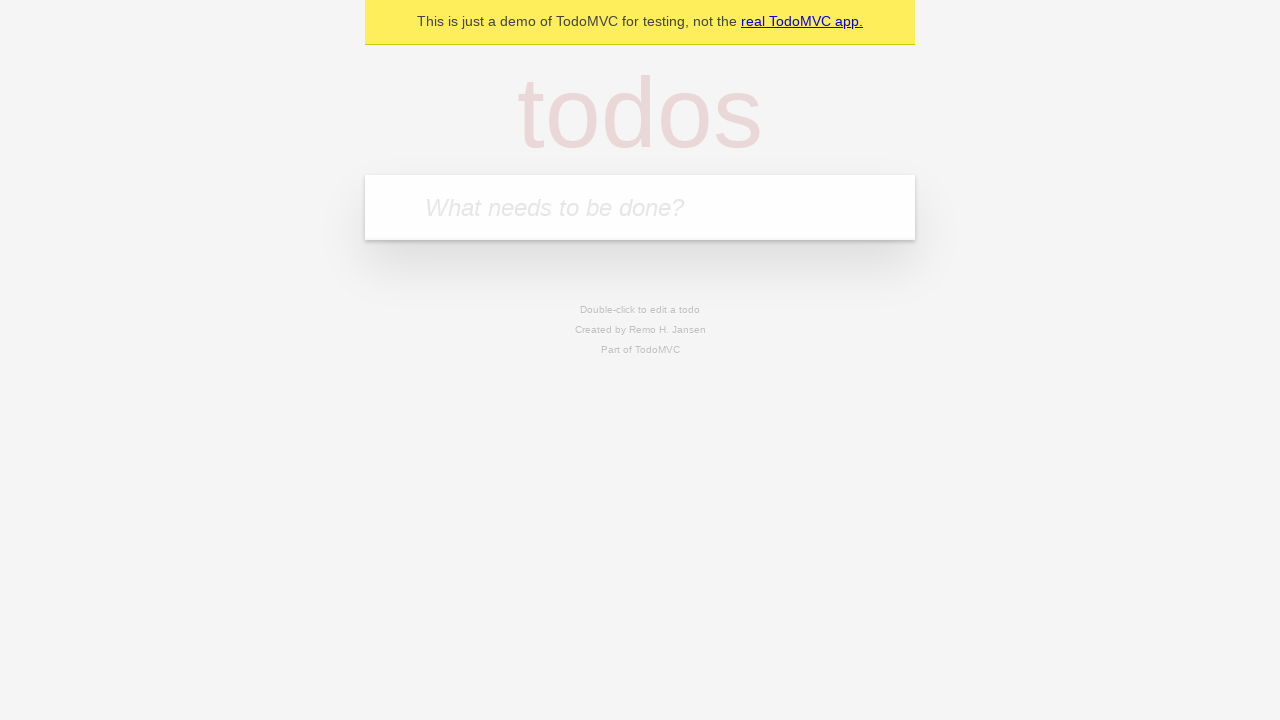

Filled new todo input with 'buy some cheese' on .new-todo
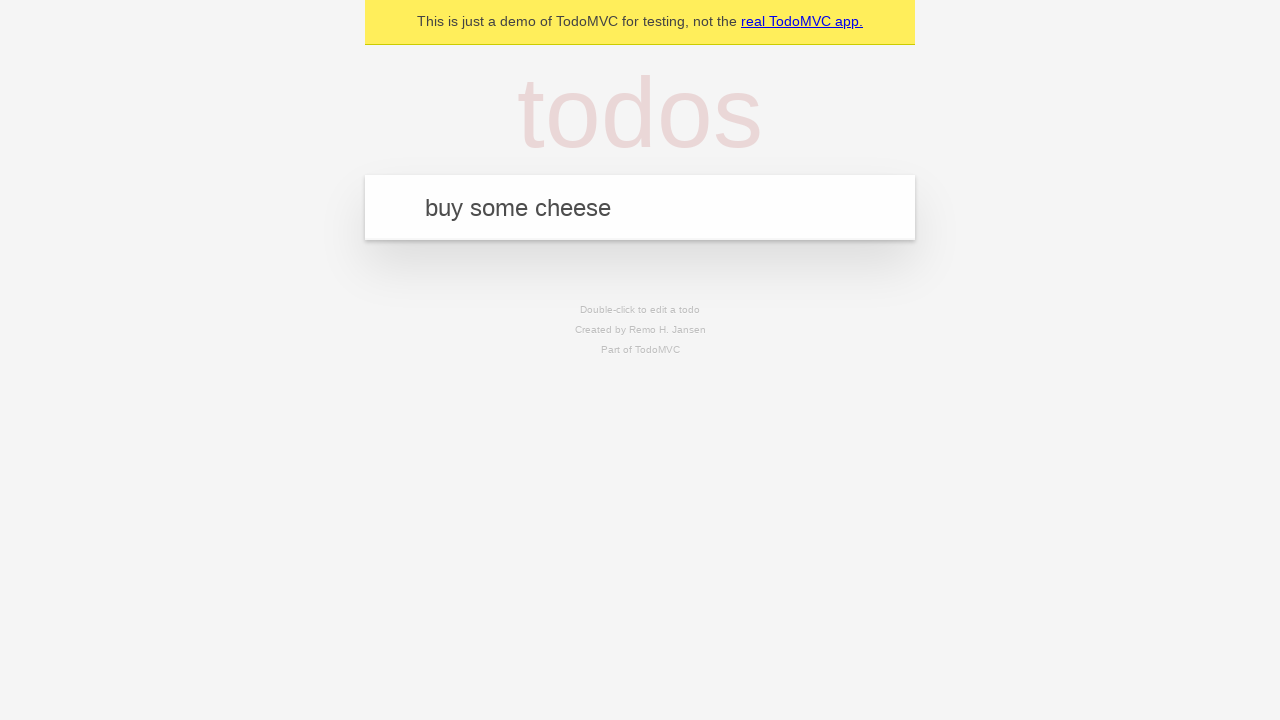

Pressed Enter to add first todo on .new-todo
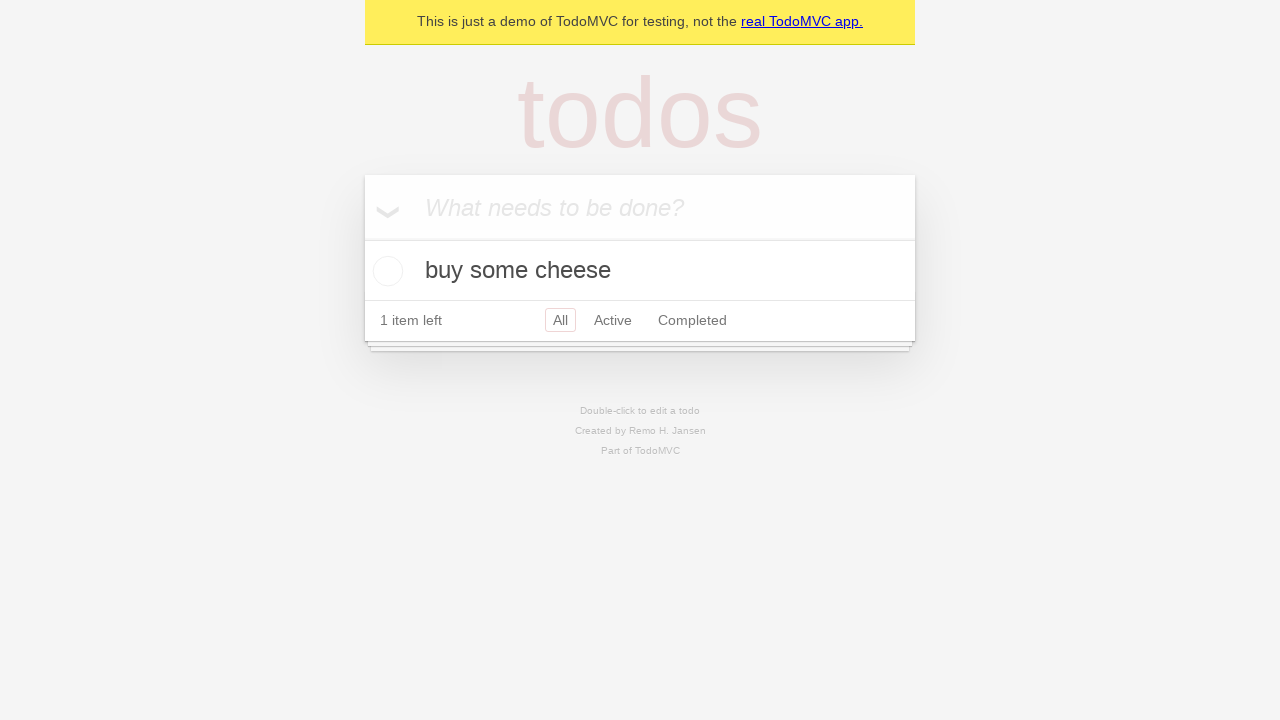

Filled new todo input with 'feed the cat' on .new-todo
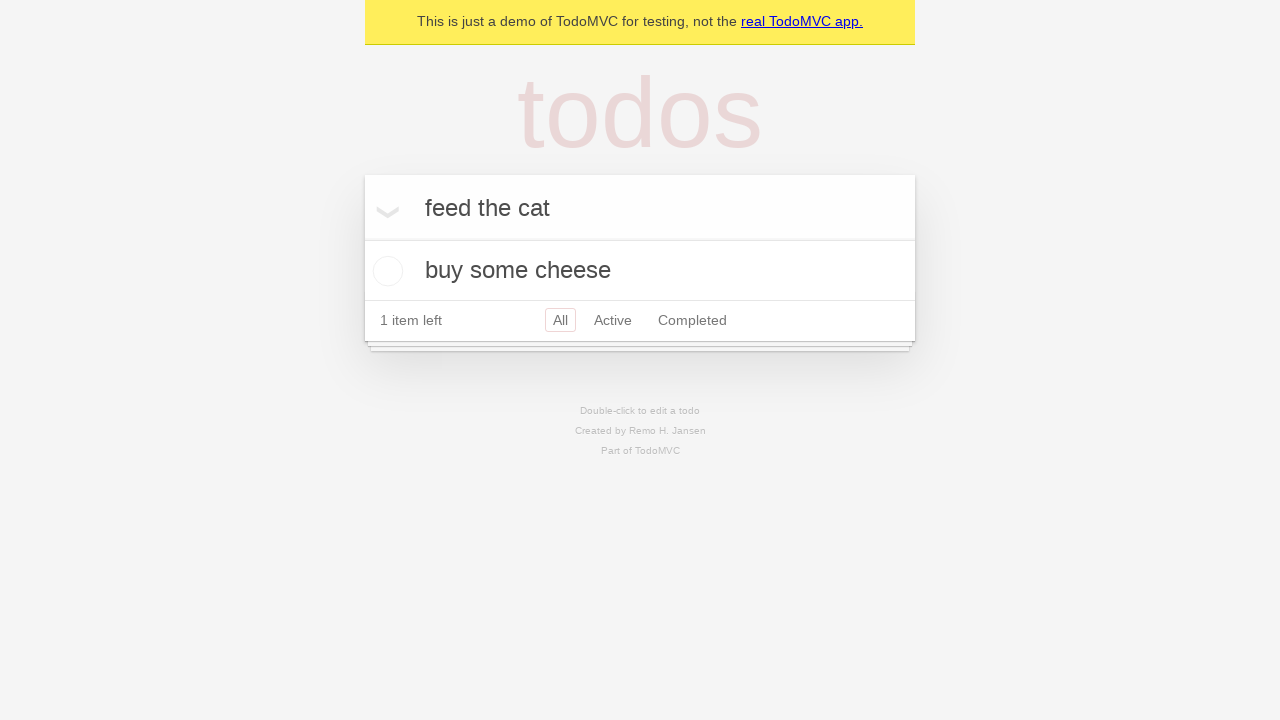

Pressed Enter to add second todo on .new-todo
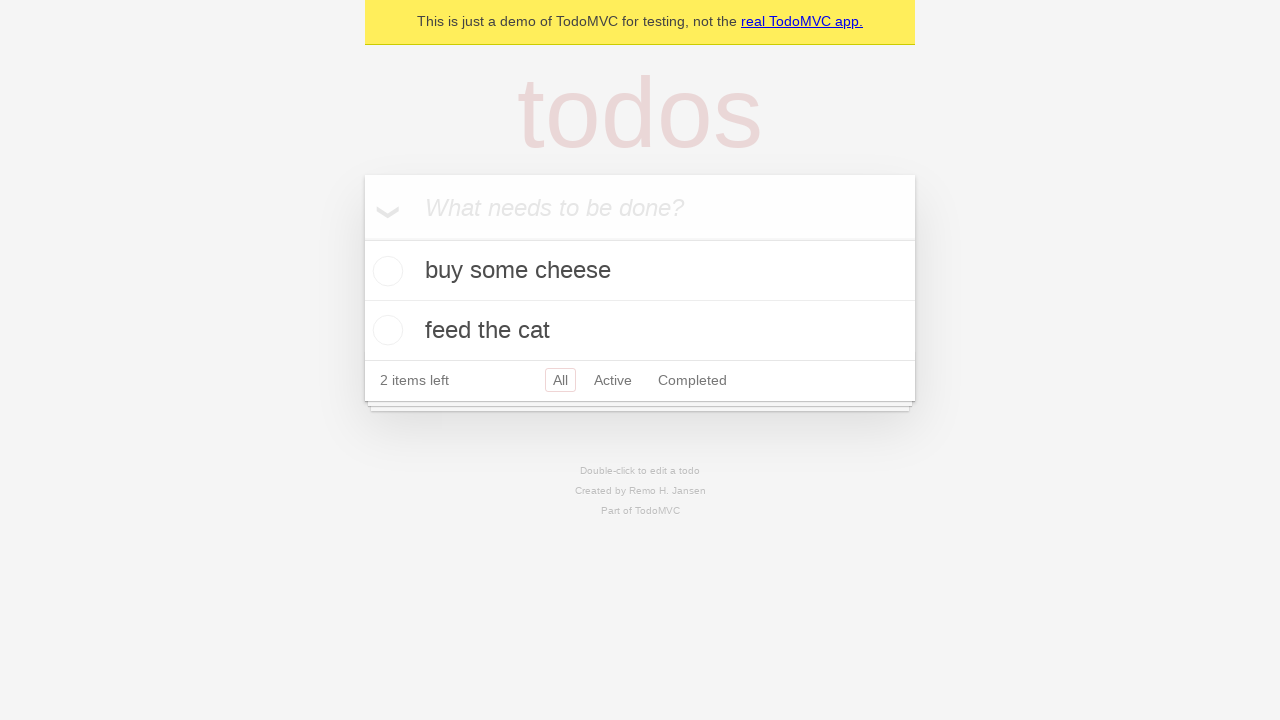

Filled new todo input with 'book a doctors appointment' on .new-todo
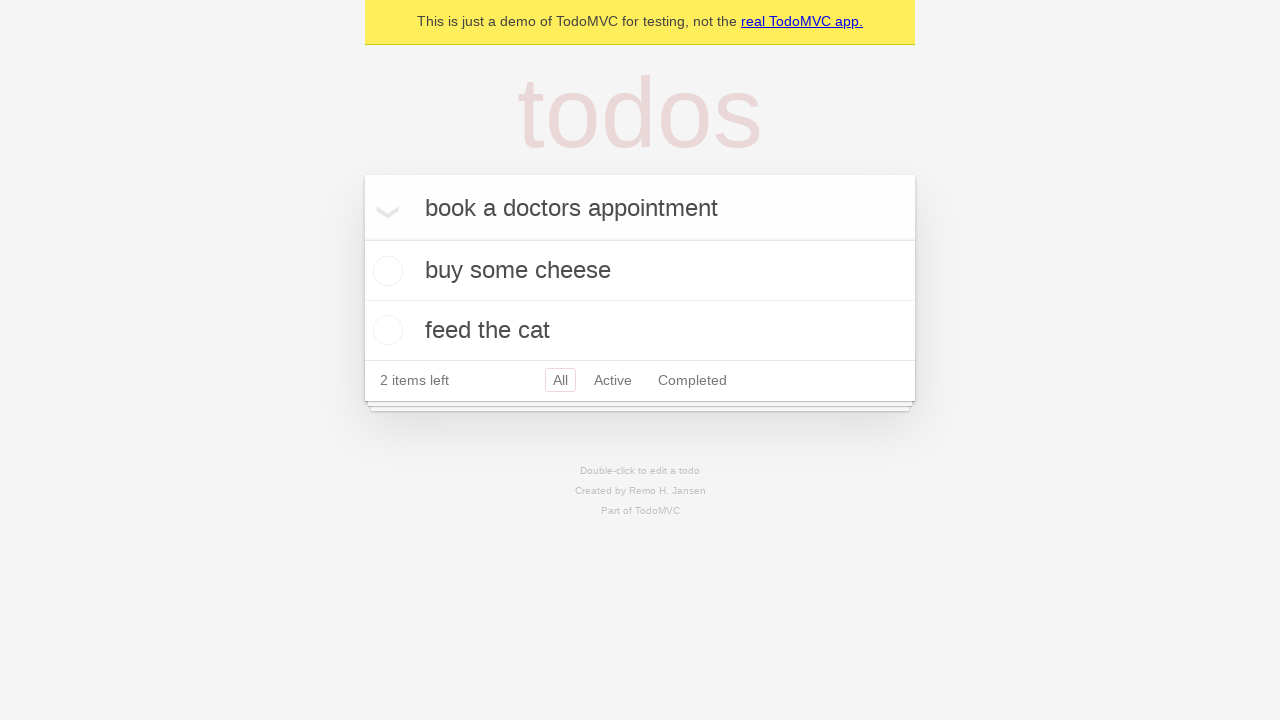

Pressed Enter to add third todo on .new-todo
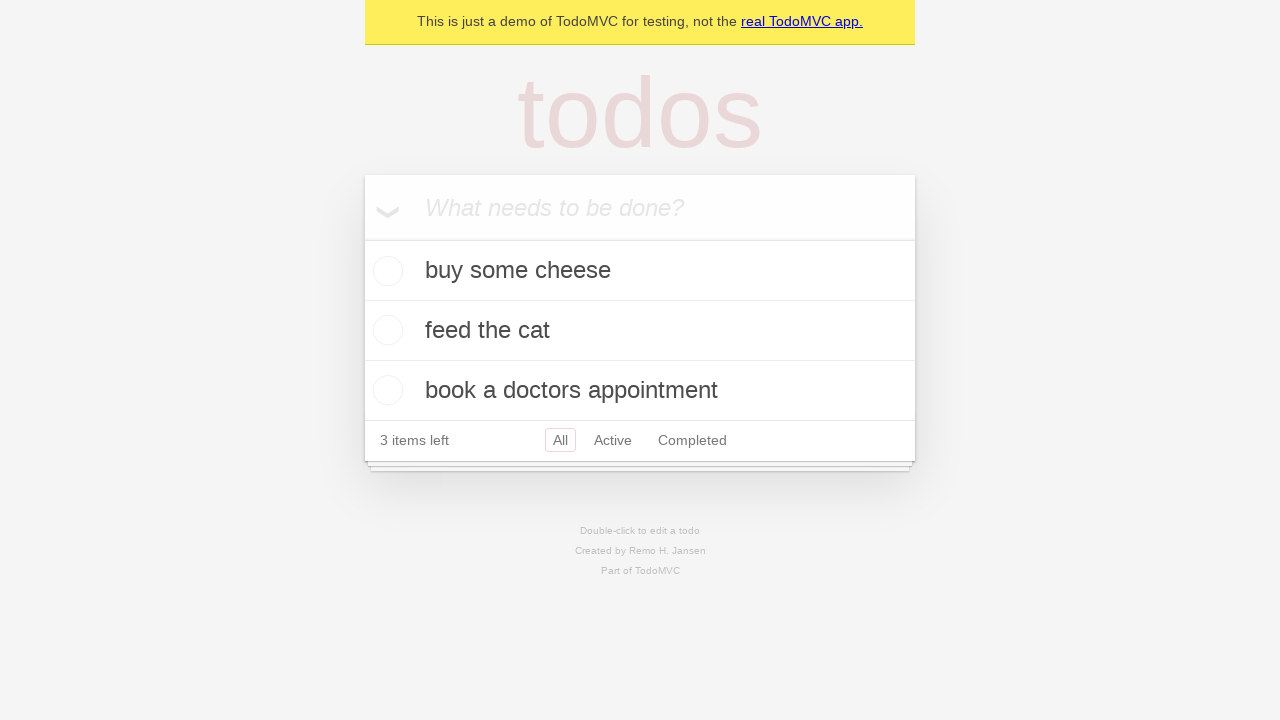

Waited for all three todos to be visible
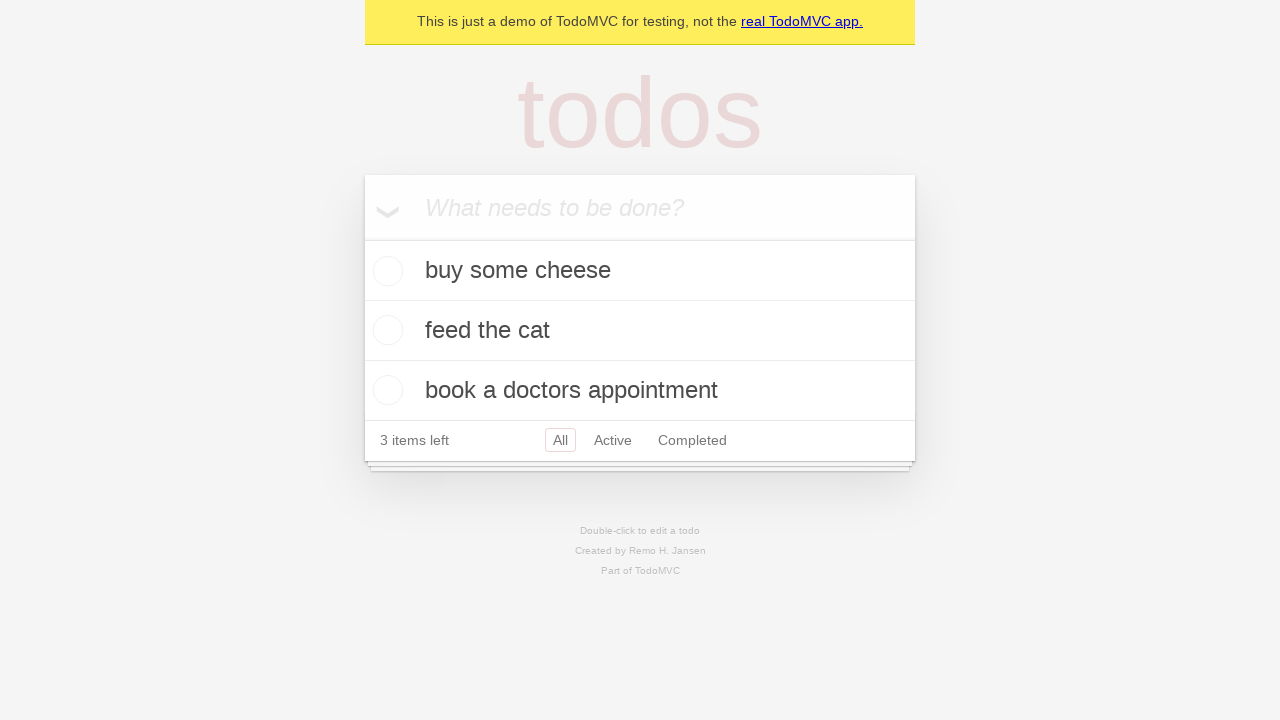

Double-clicked second todo to enter edit mode at (640, 331) on .todo-list li >> nth=1
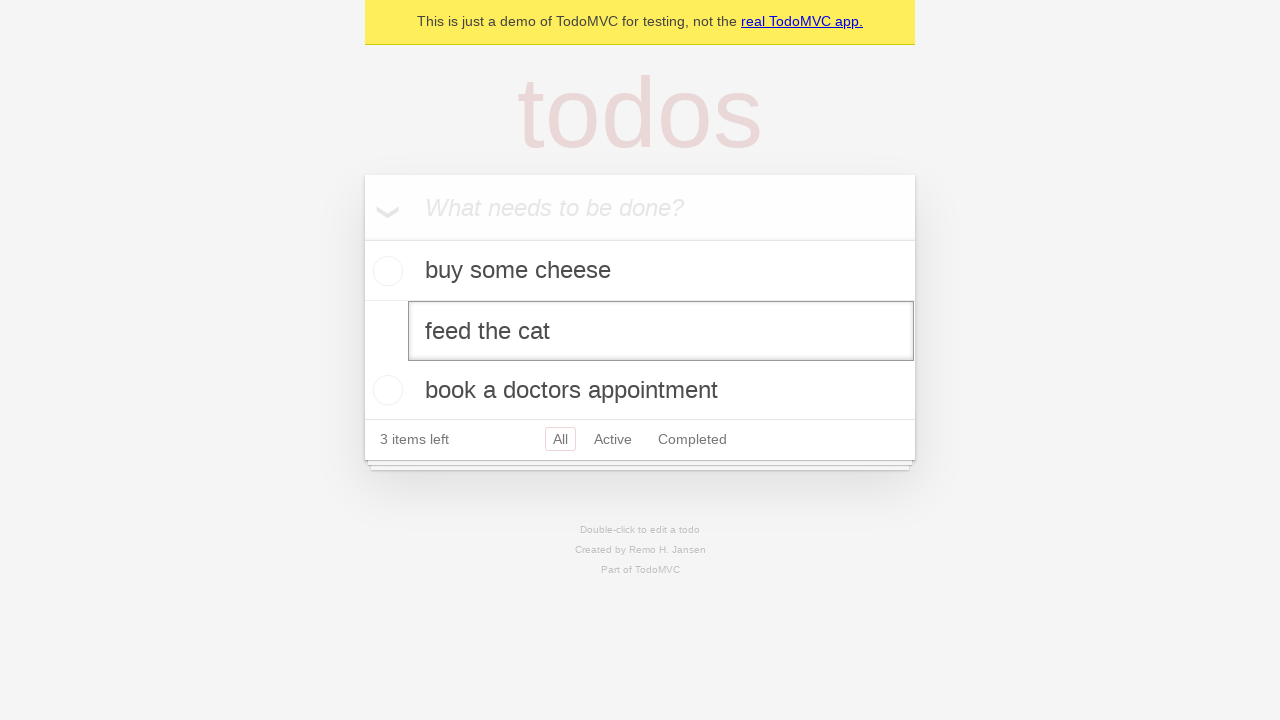

Waited for edit input field to appear in second todo
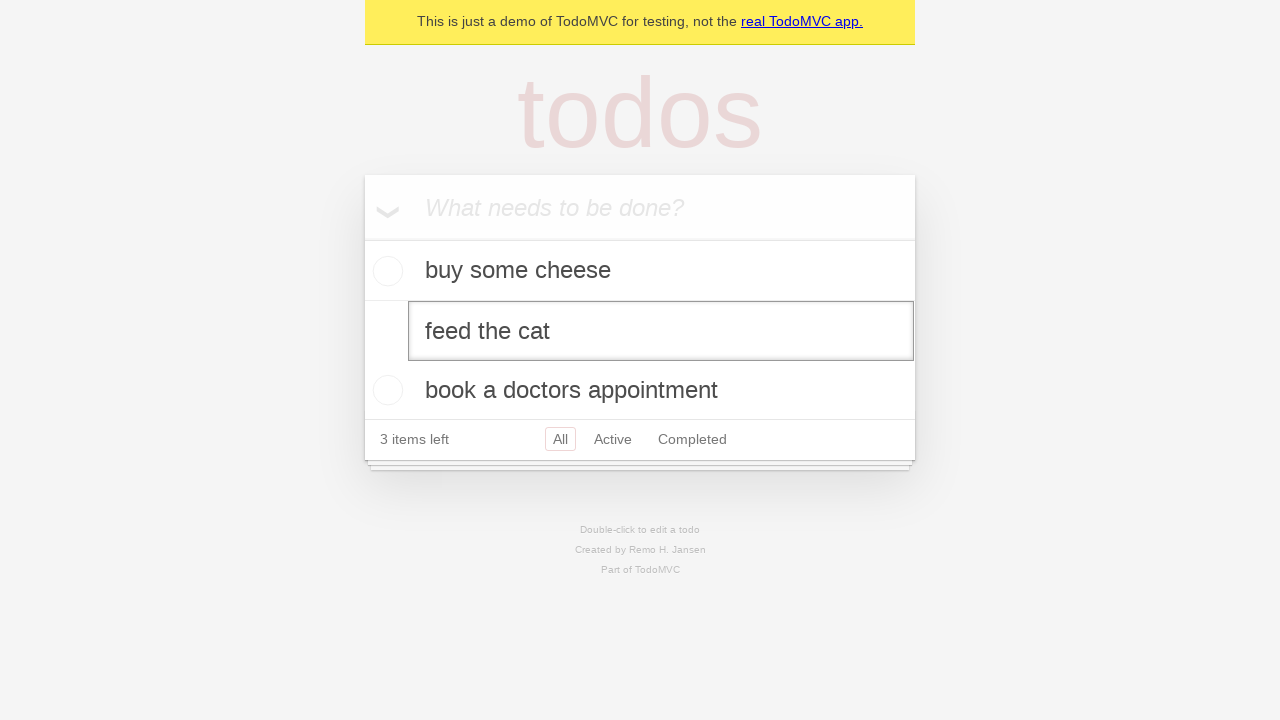

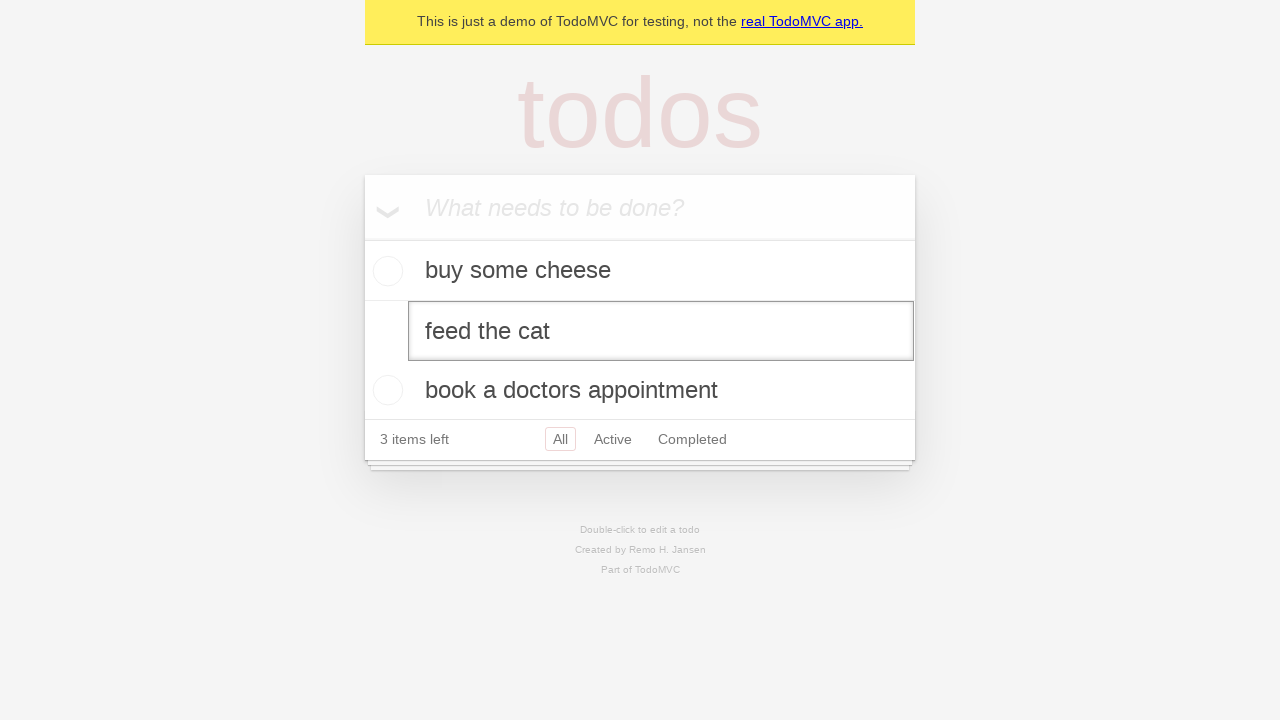